Navigates to DemoQA homepage and clicks on the Book Store Application tile

Starting URL: https://demoqa.com/

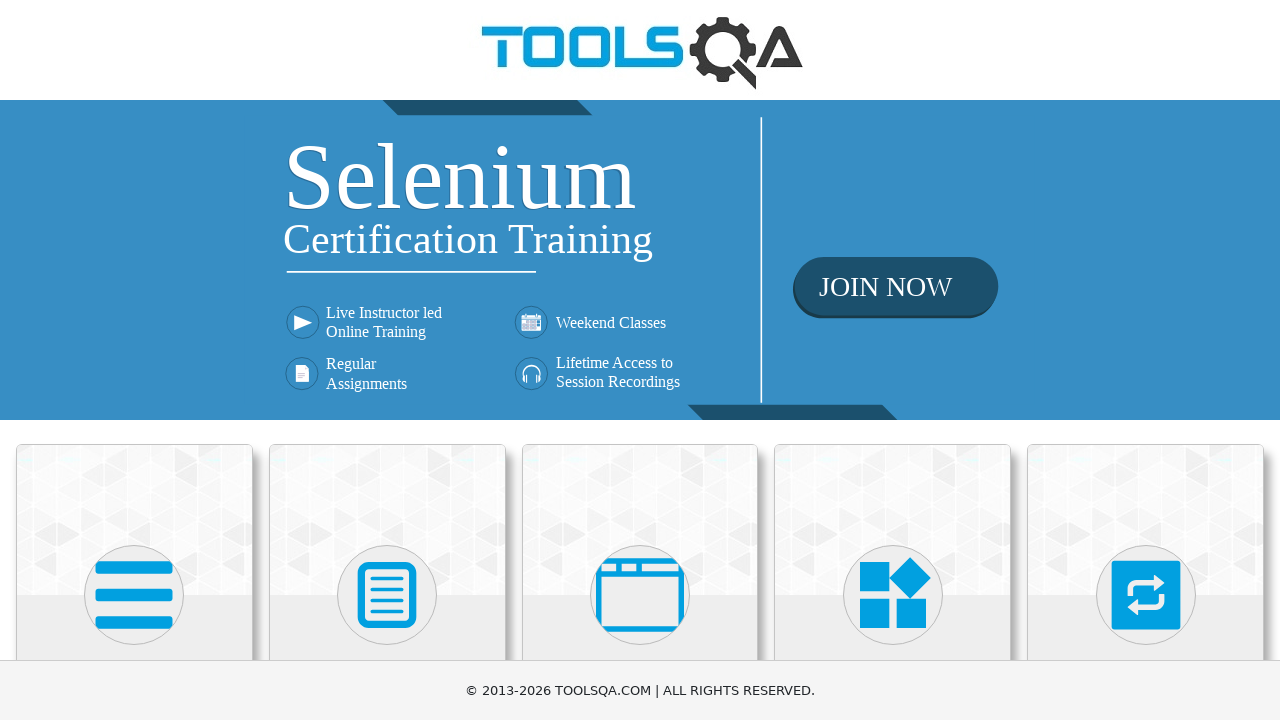

Waited for DemoQA homepage to load (domcontentloaded)
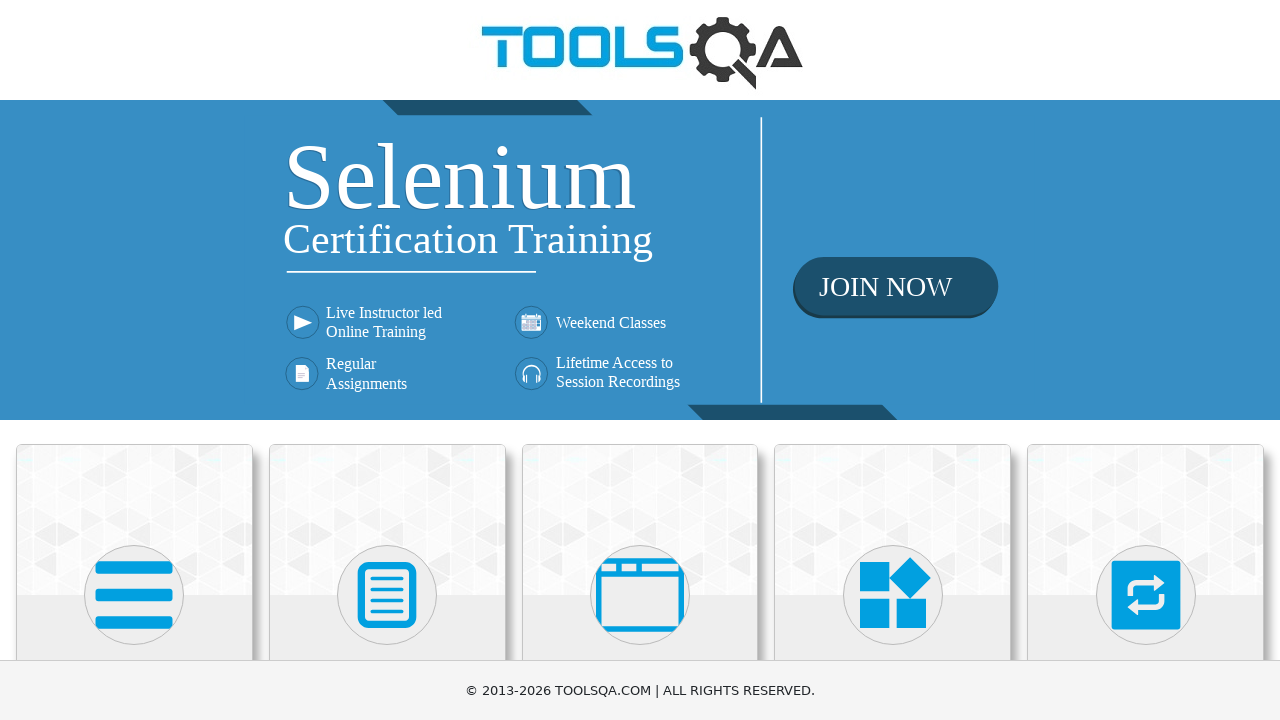

Clicked on the Book Store Application tile at (134, 420) on xpath=//*[text()='Book Store Application']/ancestor::div[@class='card mt-4 top-c
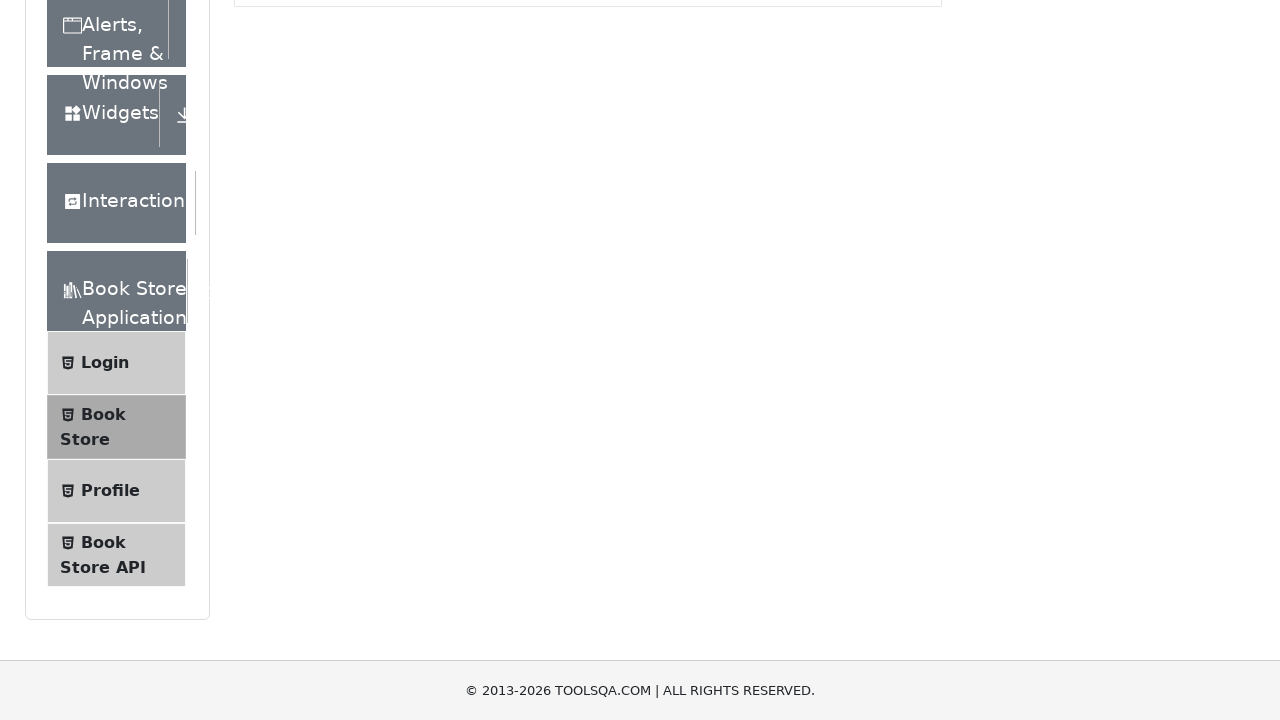

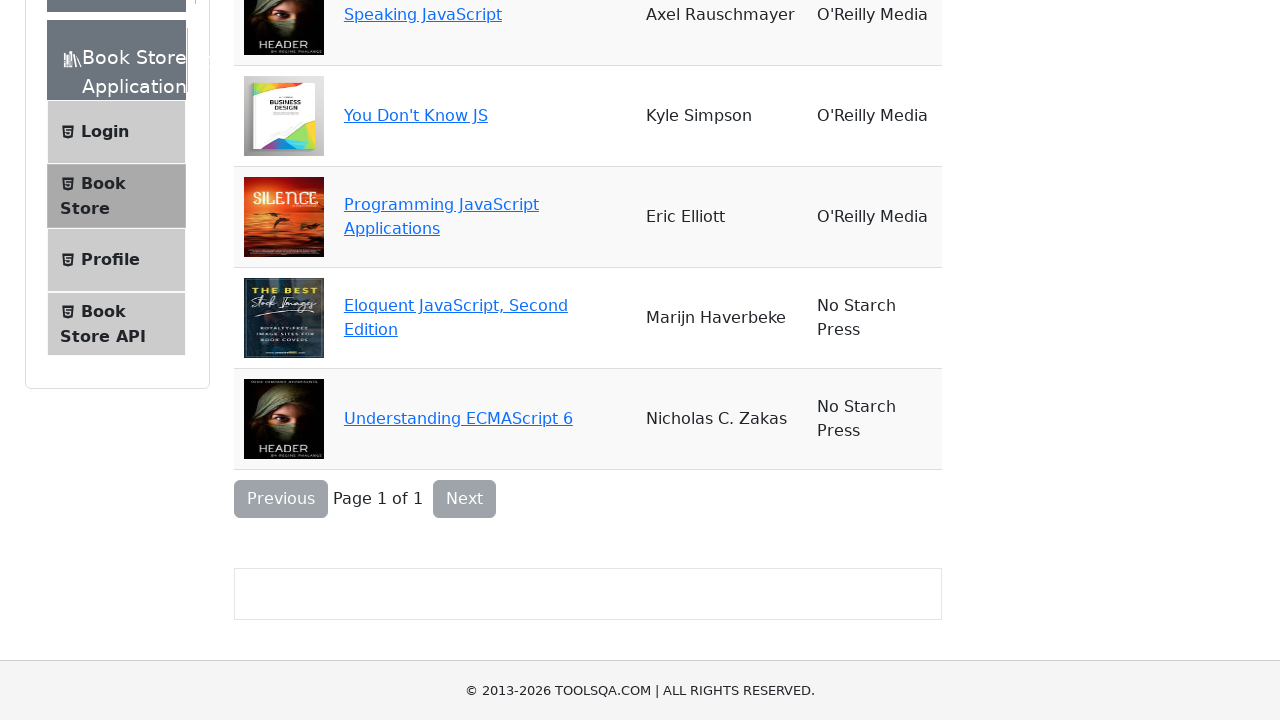